Tests basic browser navigation commands by navigating to YouTube, then using back, forward, and refresh actions

Starting URL: https://www.youtube.com

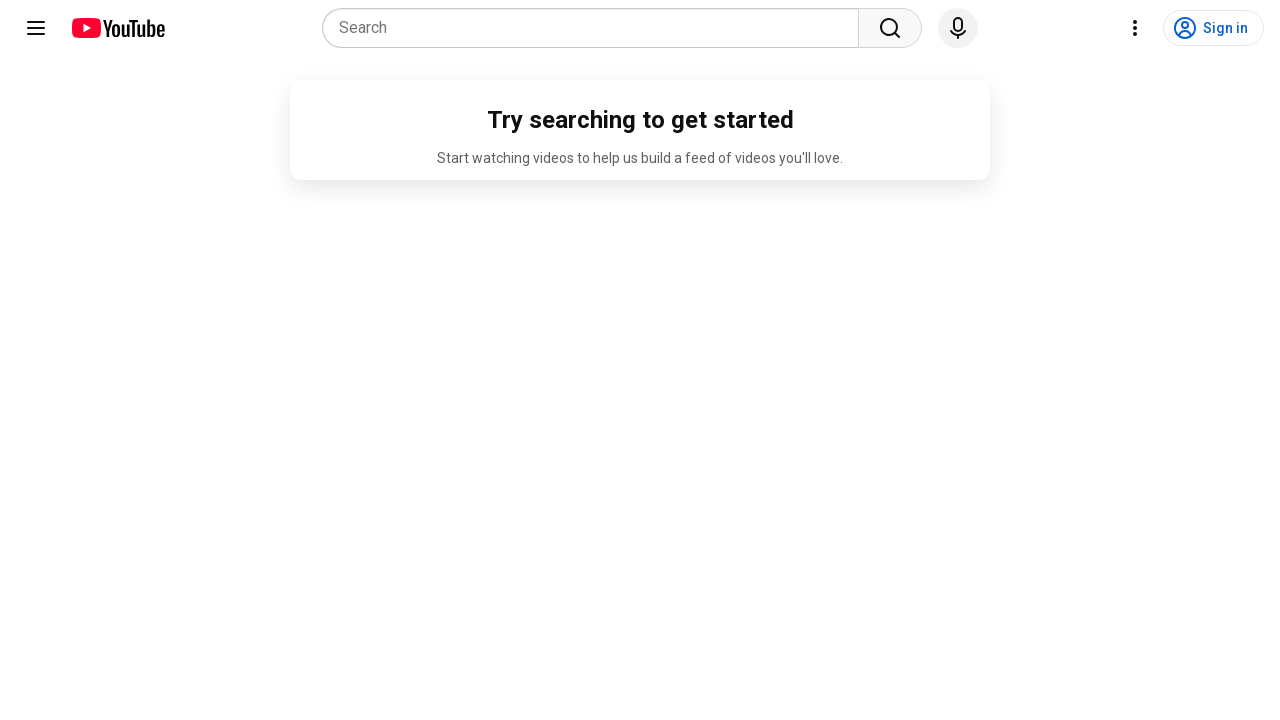

Navigated back from YouTube
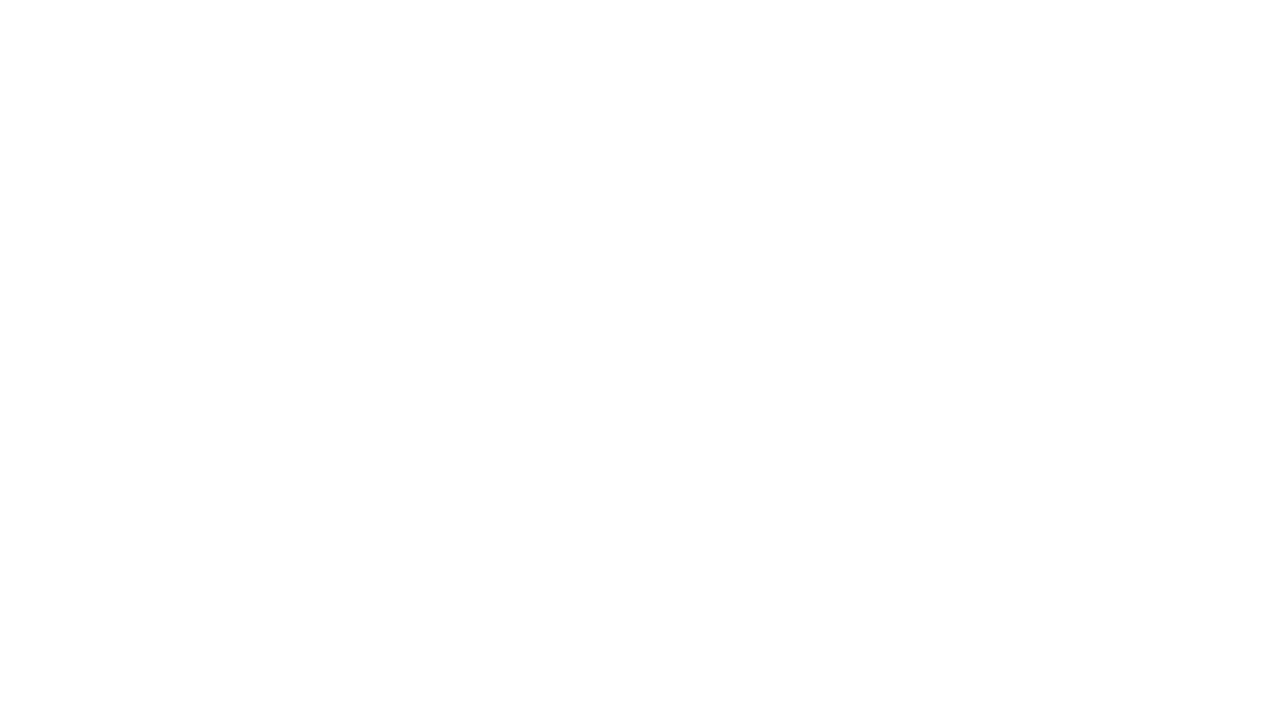

Navigated forward to YouTube
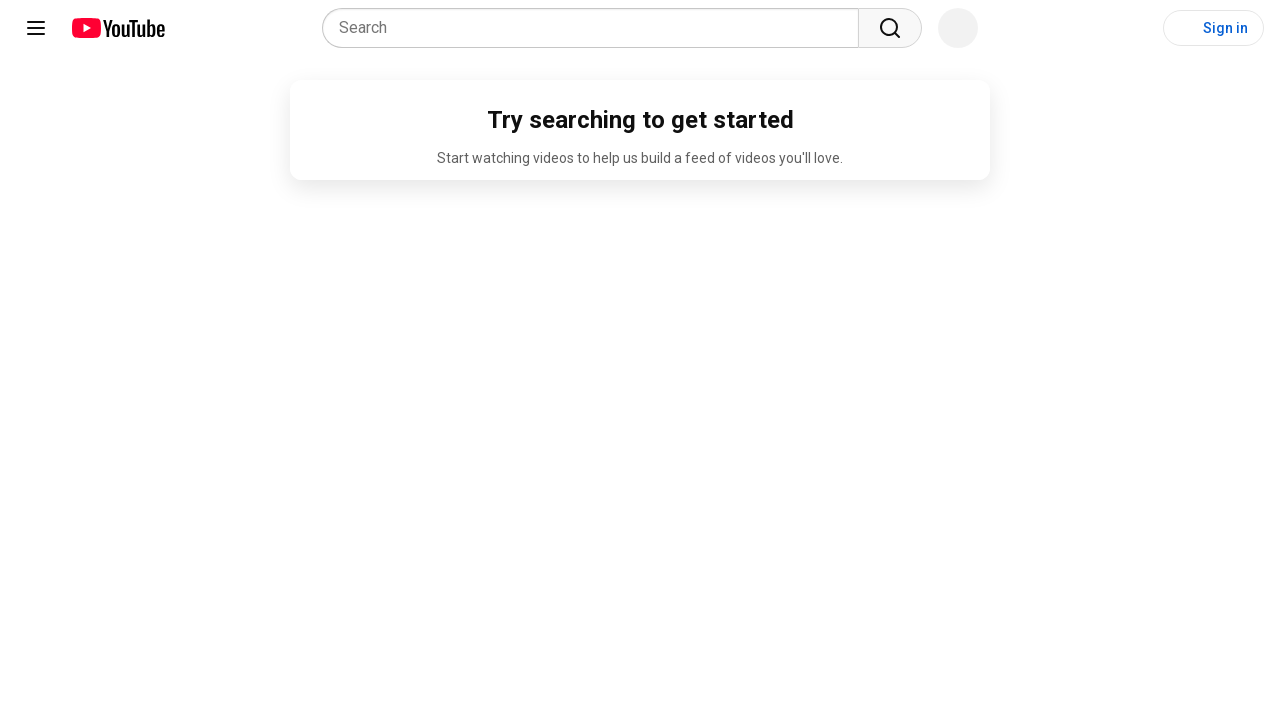

Refreshed the YouTube page
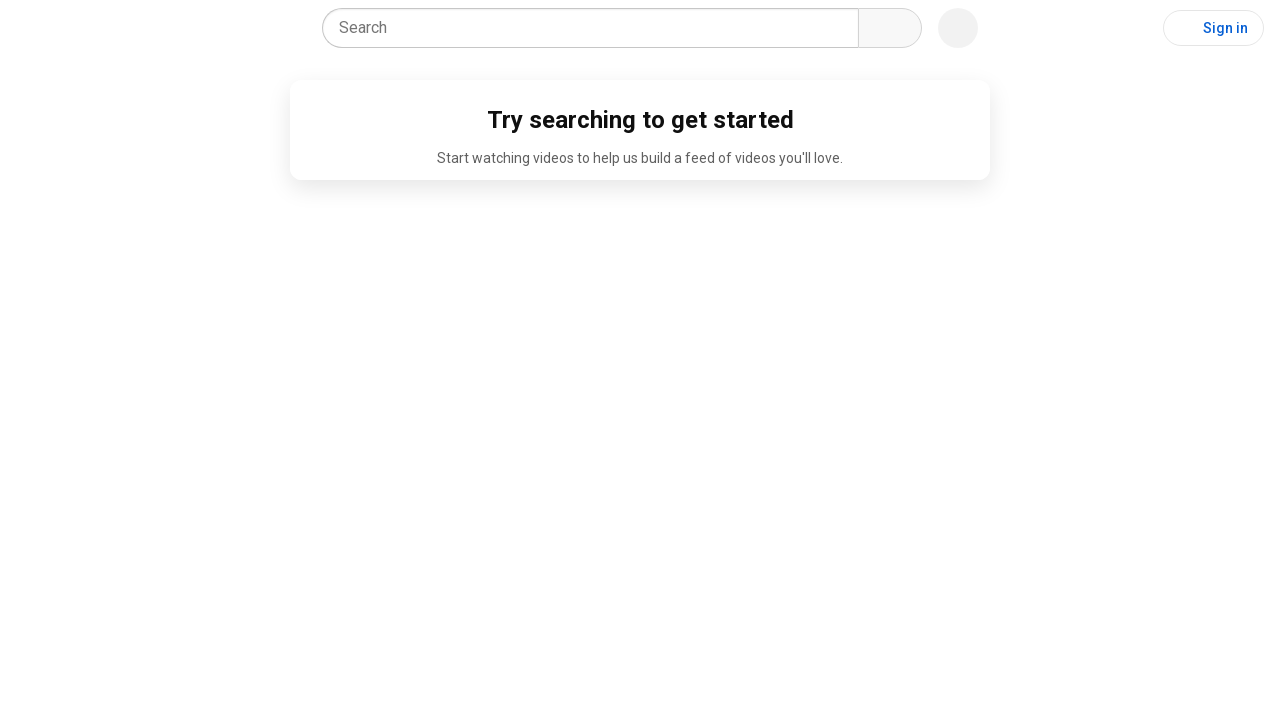

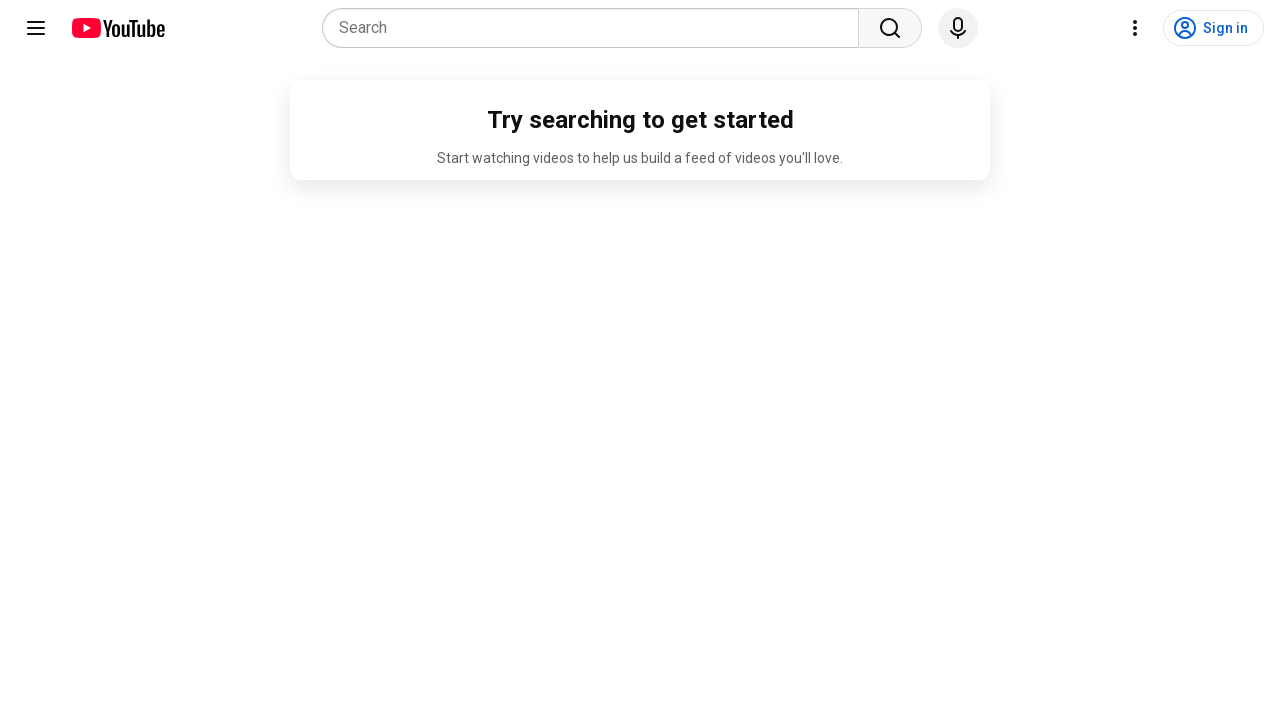